Tests drag and drop functionality on jQuery UI demo page by dragging an element from source to target location

Starting URL: https://jqueryui.com/droppable/

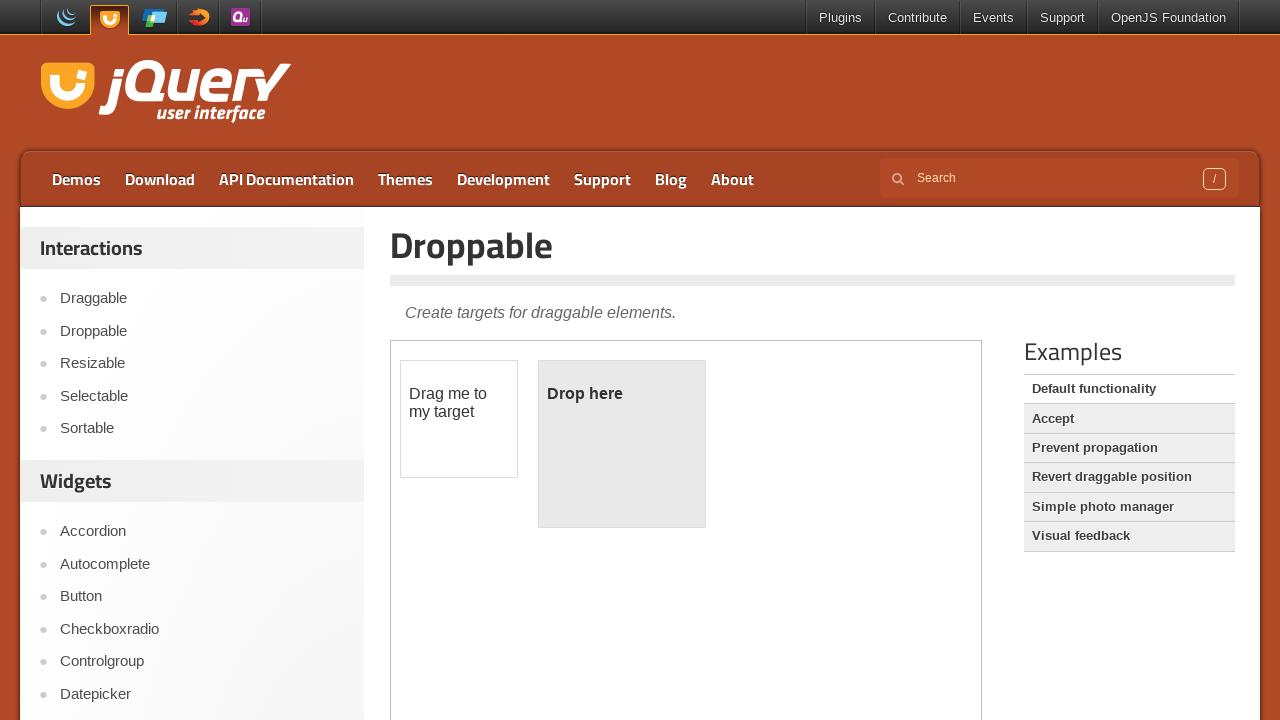

Navigated to jQuery UI droppable demo page
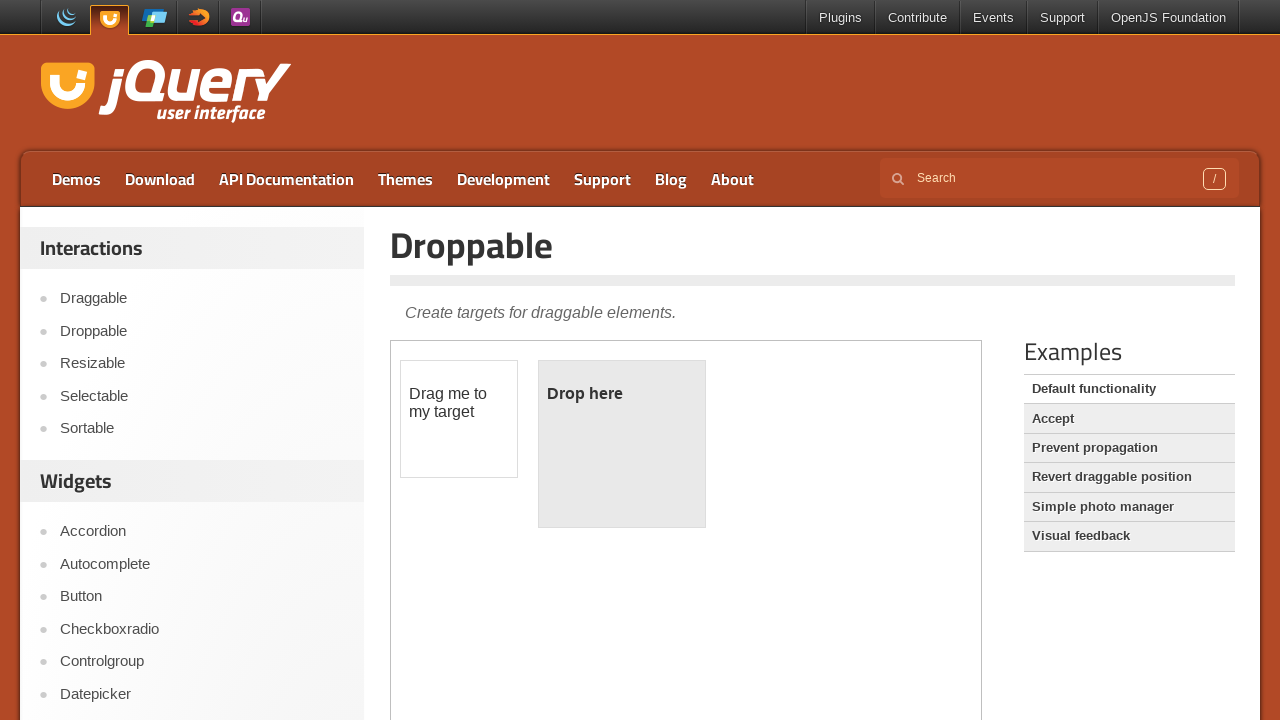

Located and switched to demo iframe
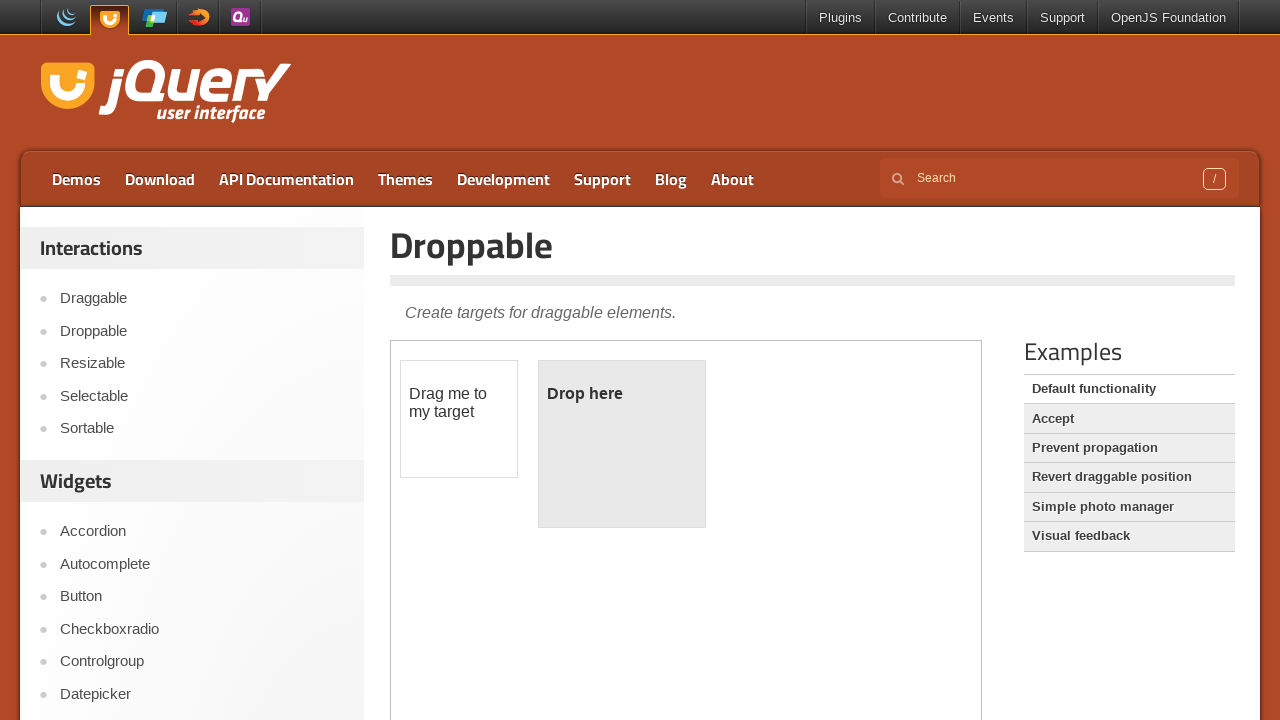

Located draggable element
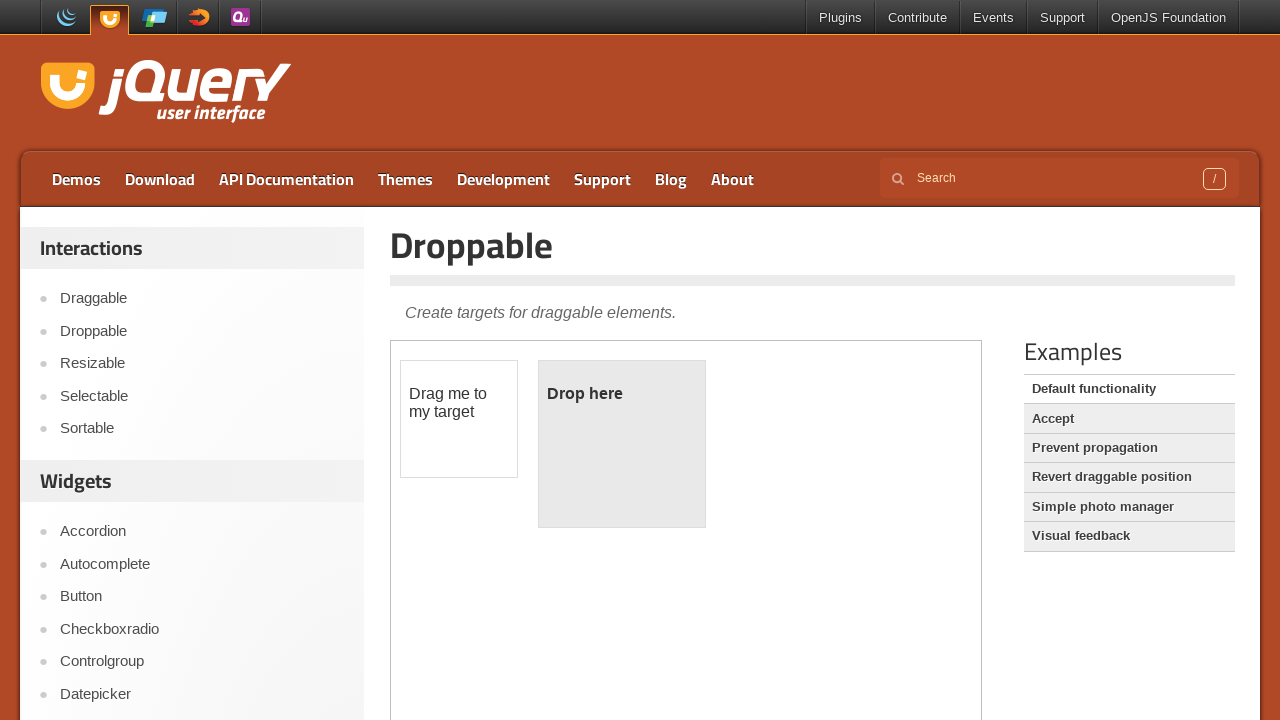

Located droppable target element
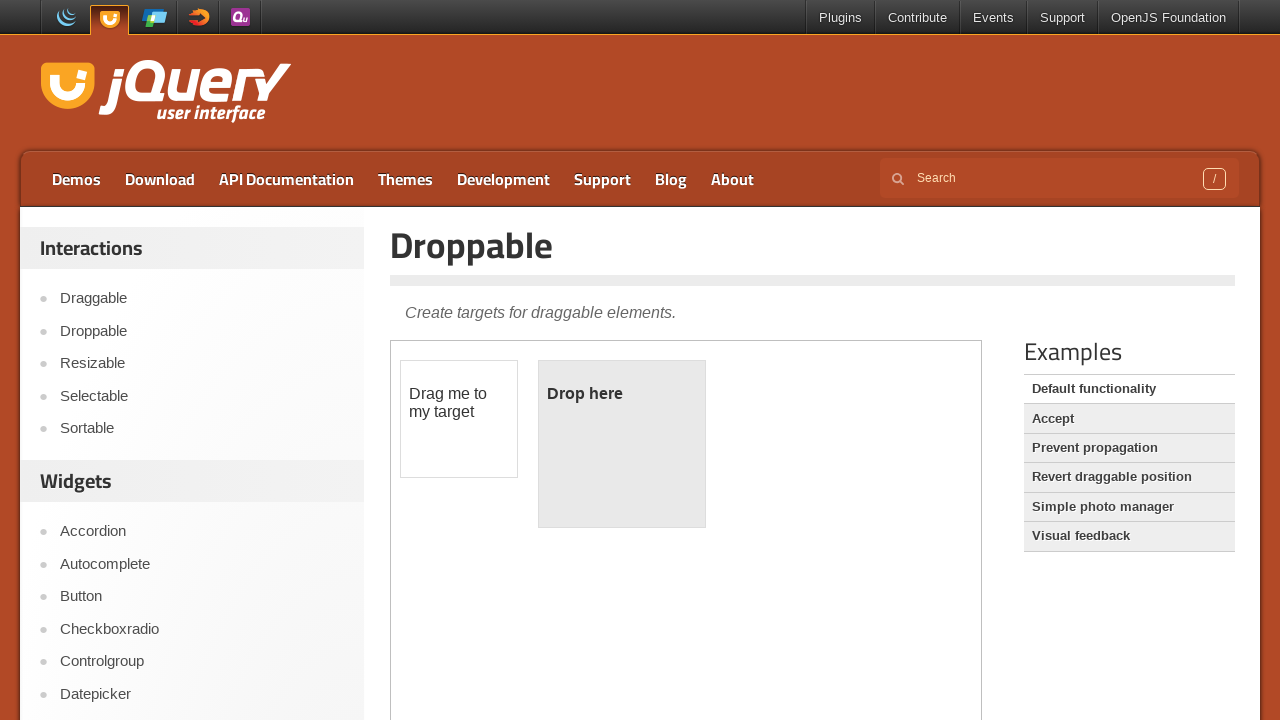

Dragged element from source to target location - drag and drop completed at (622, 444)
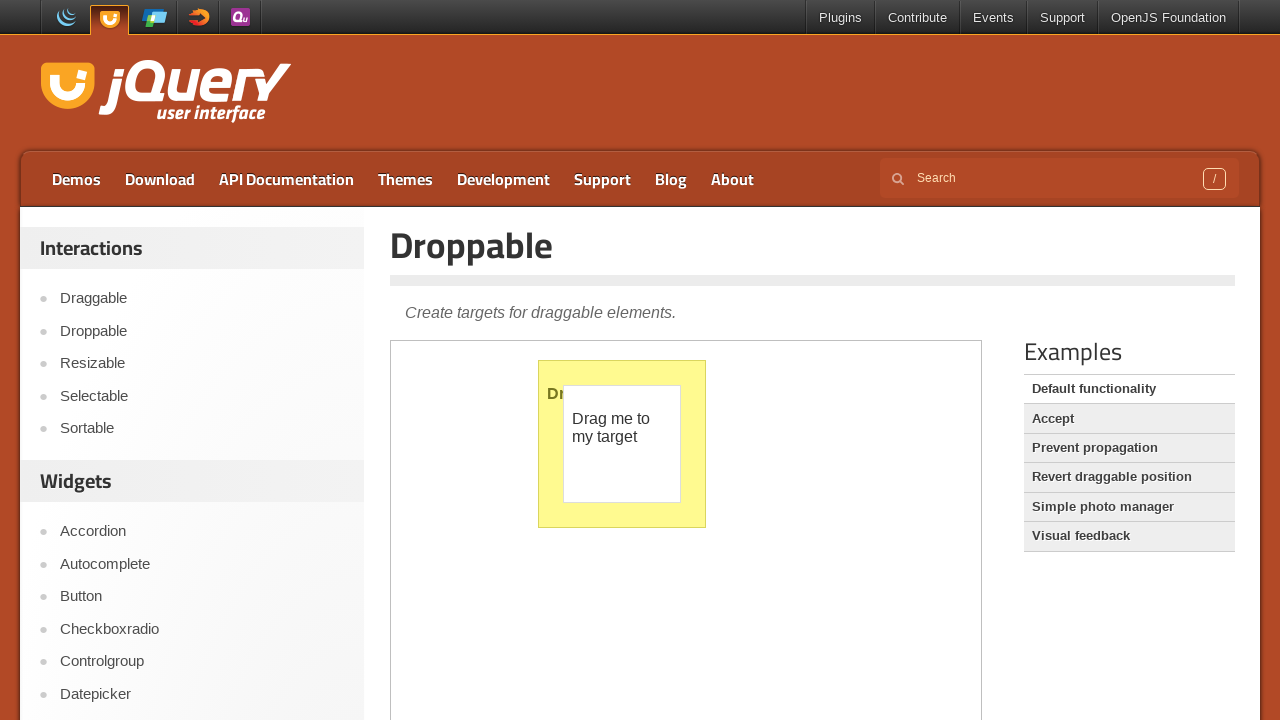

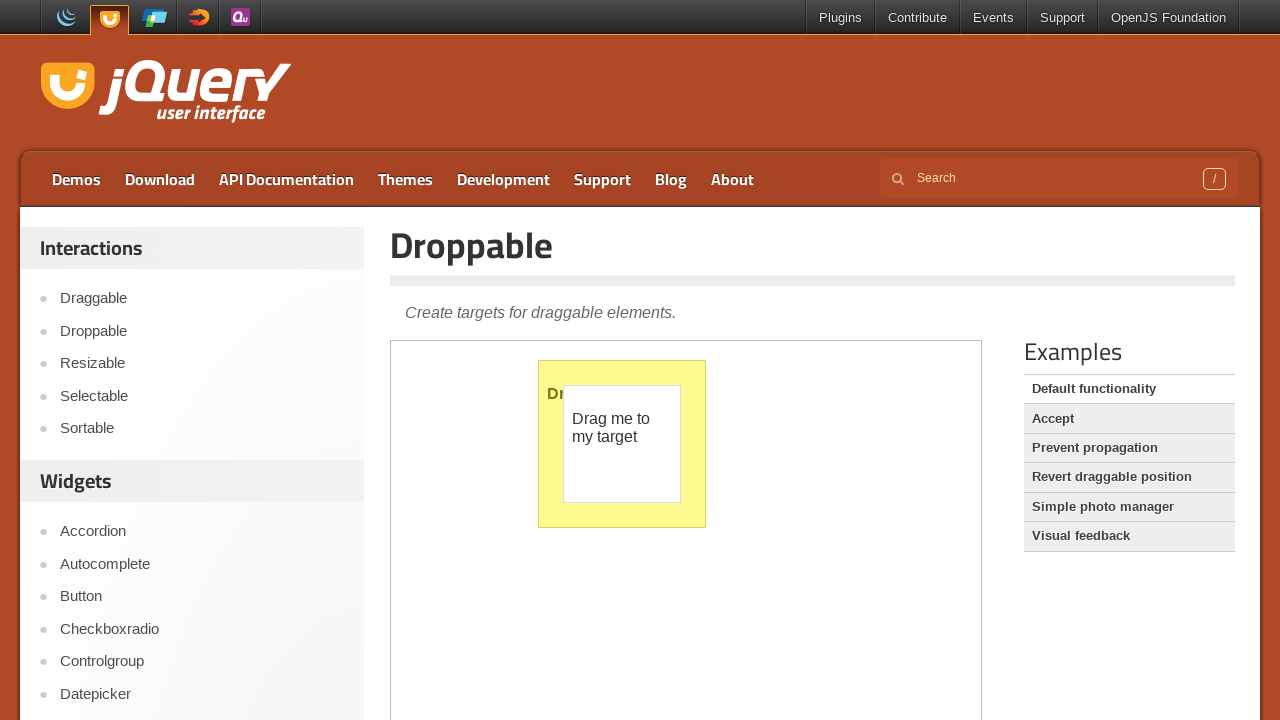